Tests that the current URL does not equal "NOBUL" as a negative test case

Starting URL: https://www.nobullproject.com

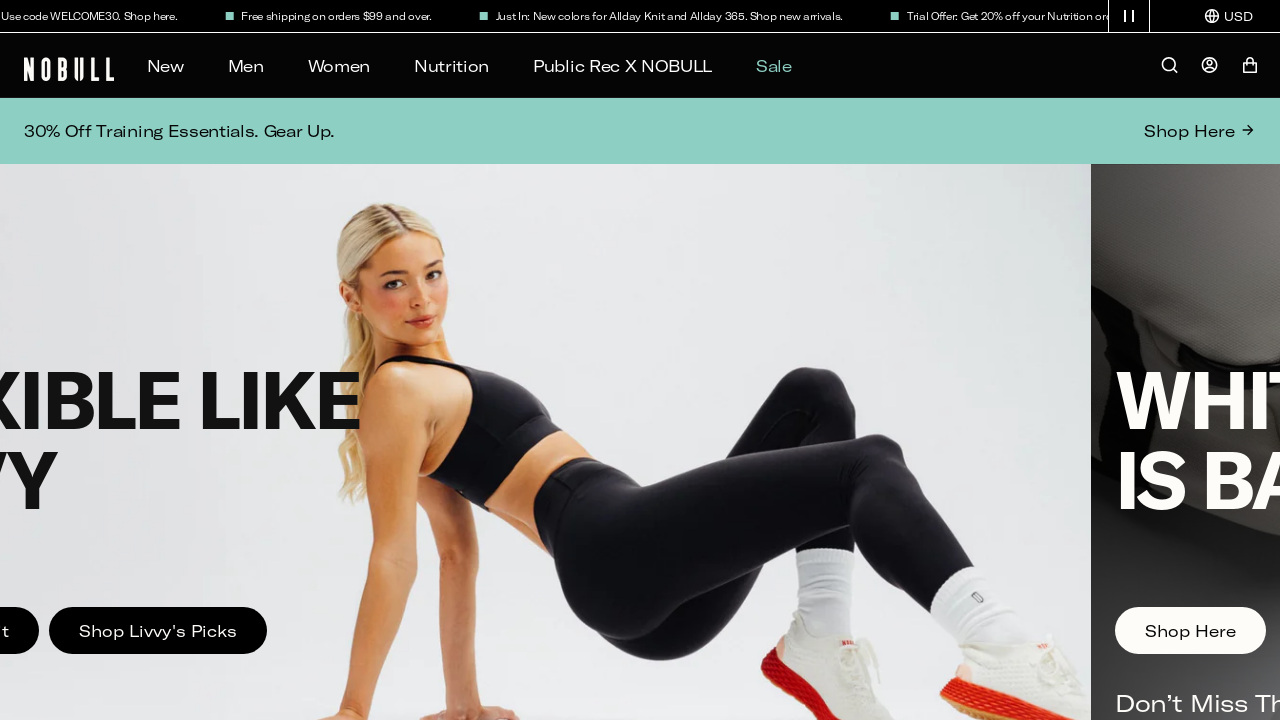

Verified that current URL is not equal to 'NOBUL' (negative test assertion passed)
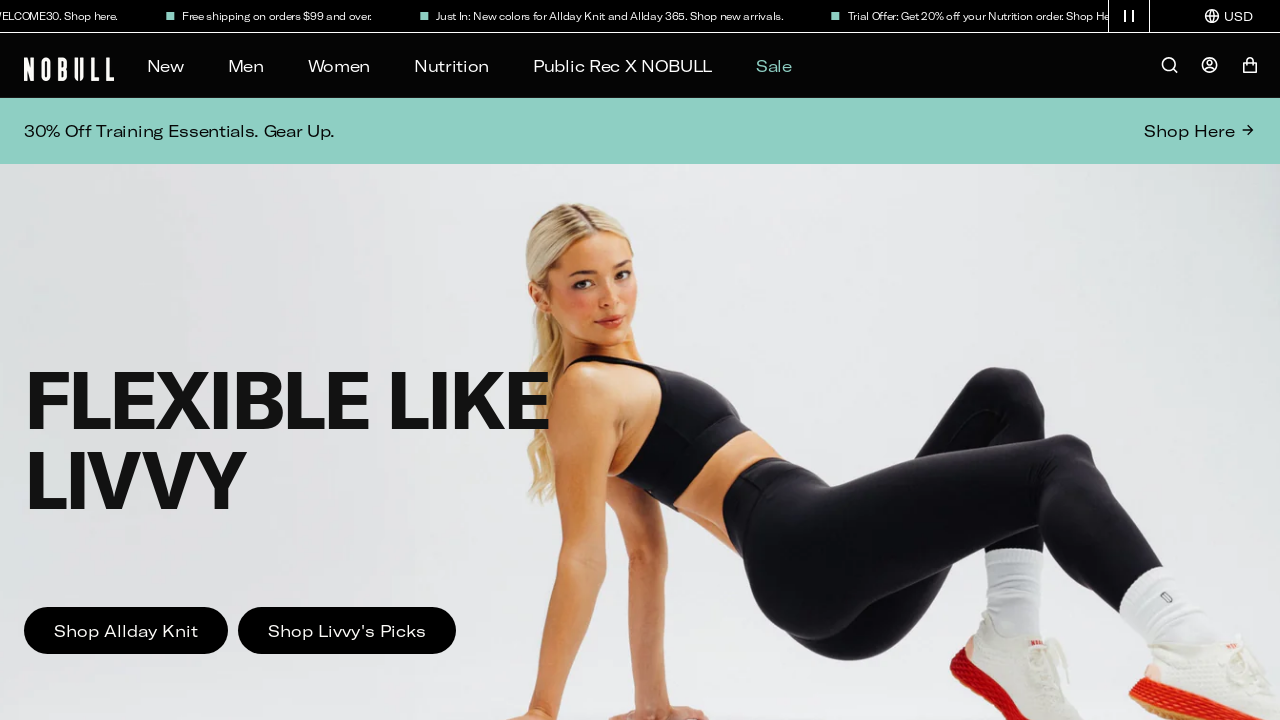

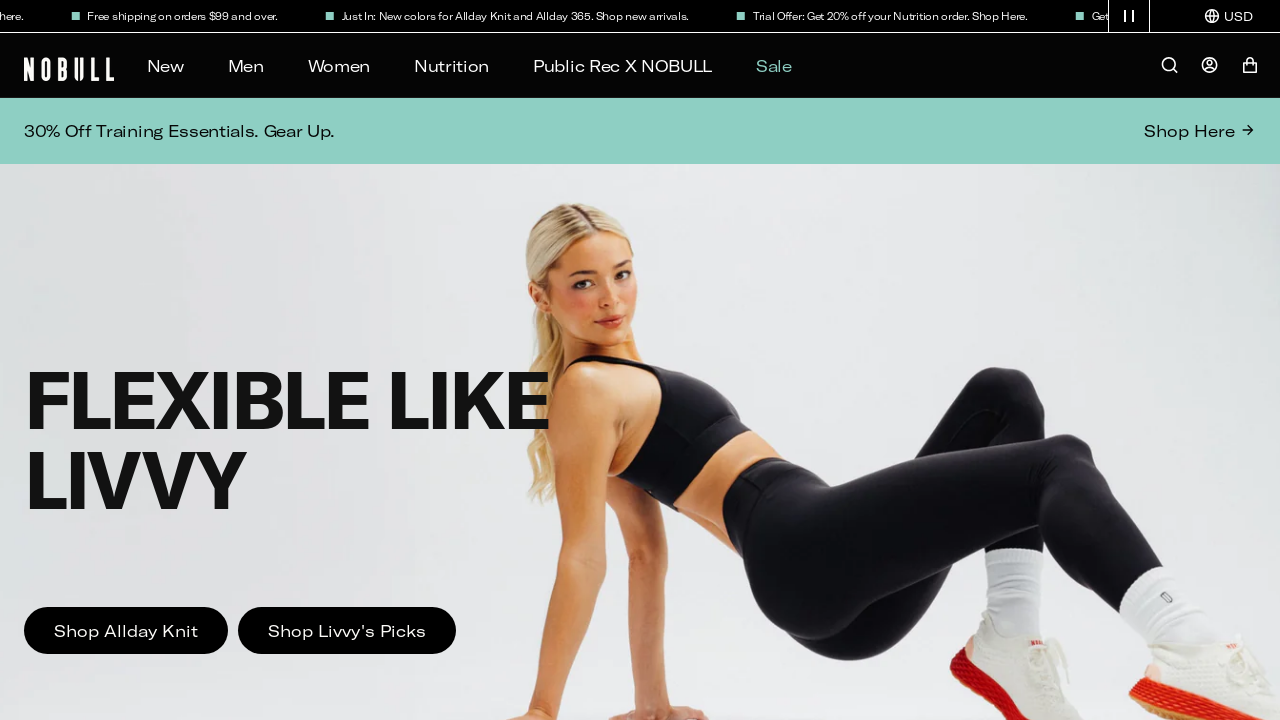